Tests navigation to a brand page by clicking on the Apple link

Starting URL: https://www.bestbuy.com/

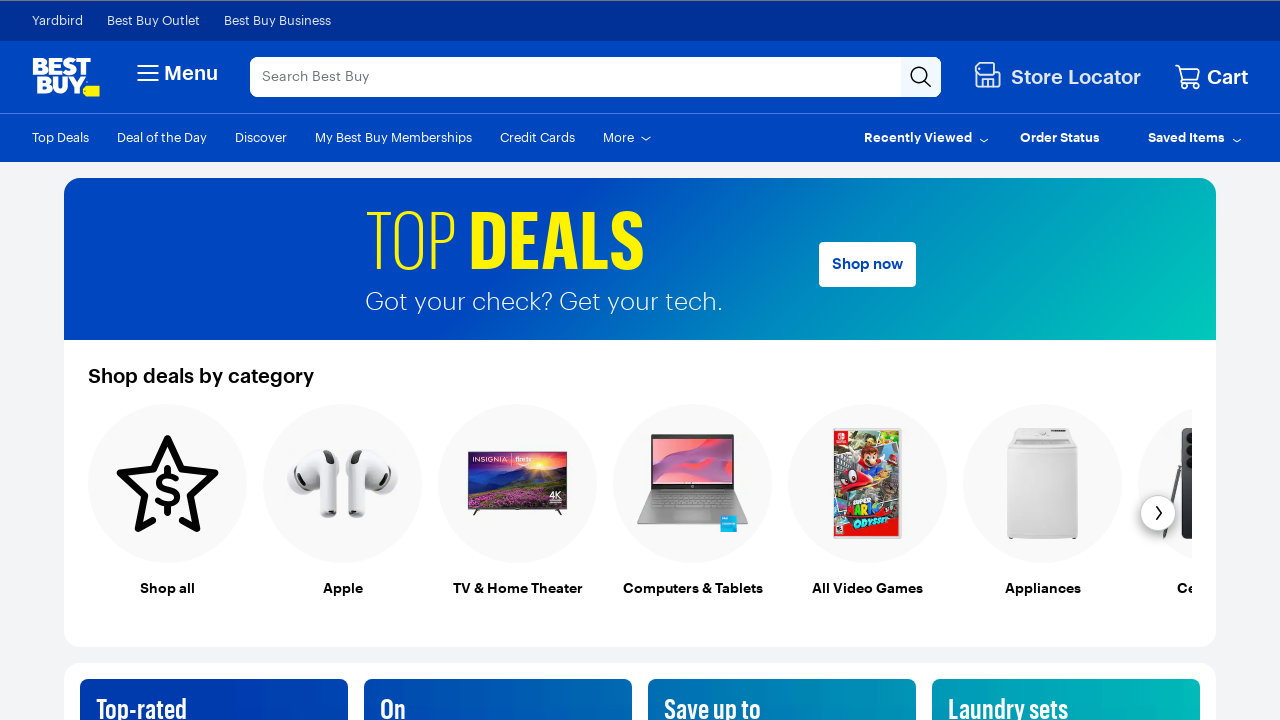

Clicked on Apple brand link at (342, 483) on a:has-text('Apple')
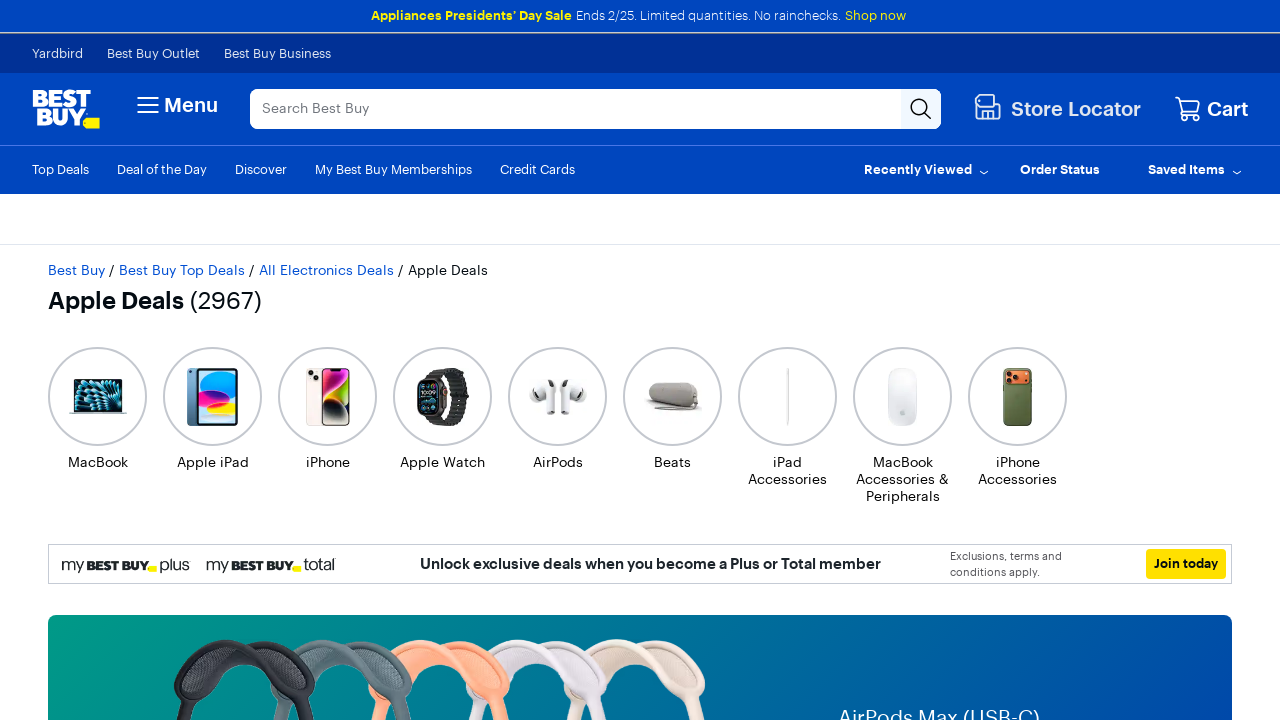

Apple brand page loaded
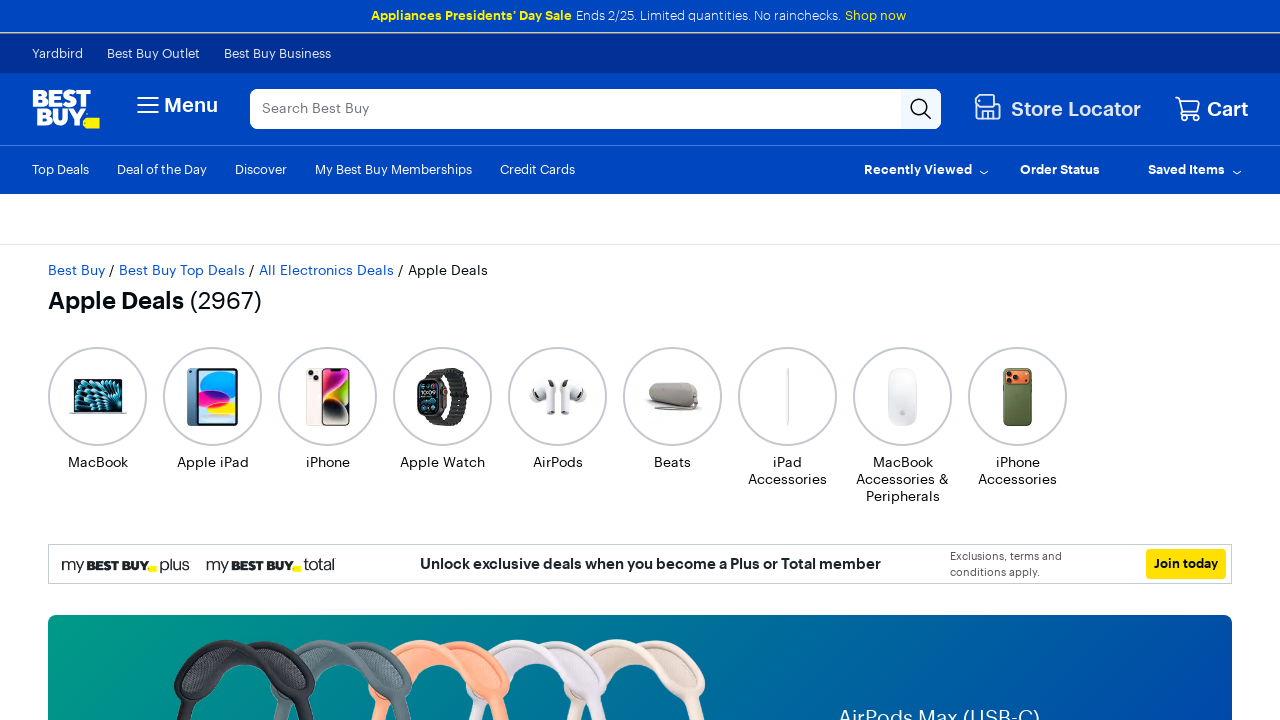

Verified 'Apple' is present in page title
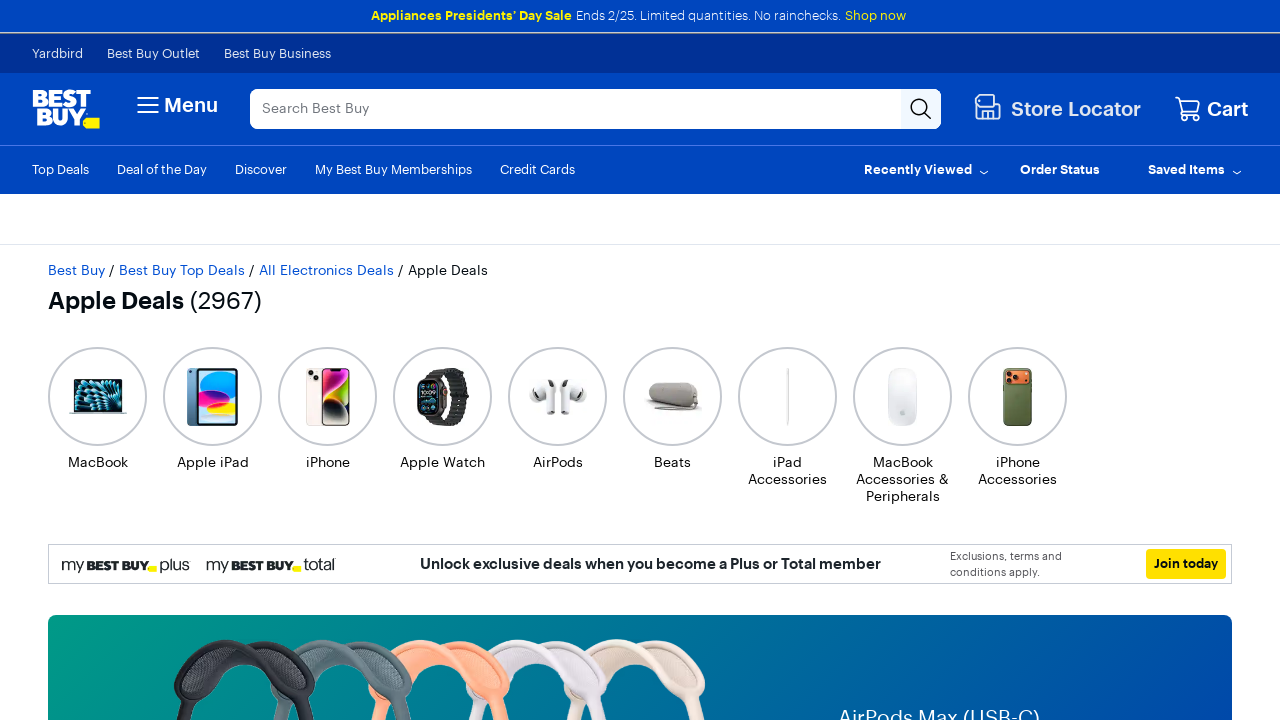

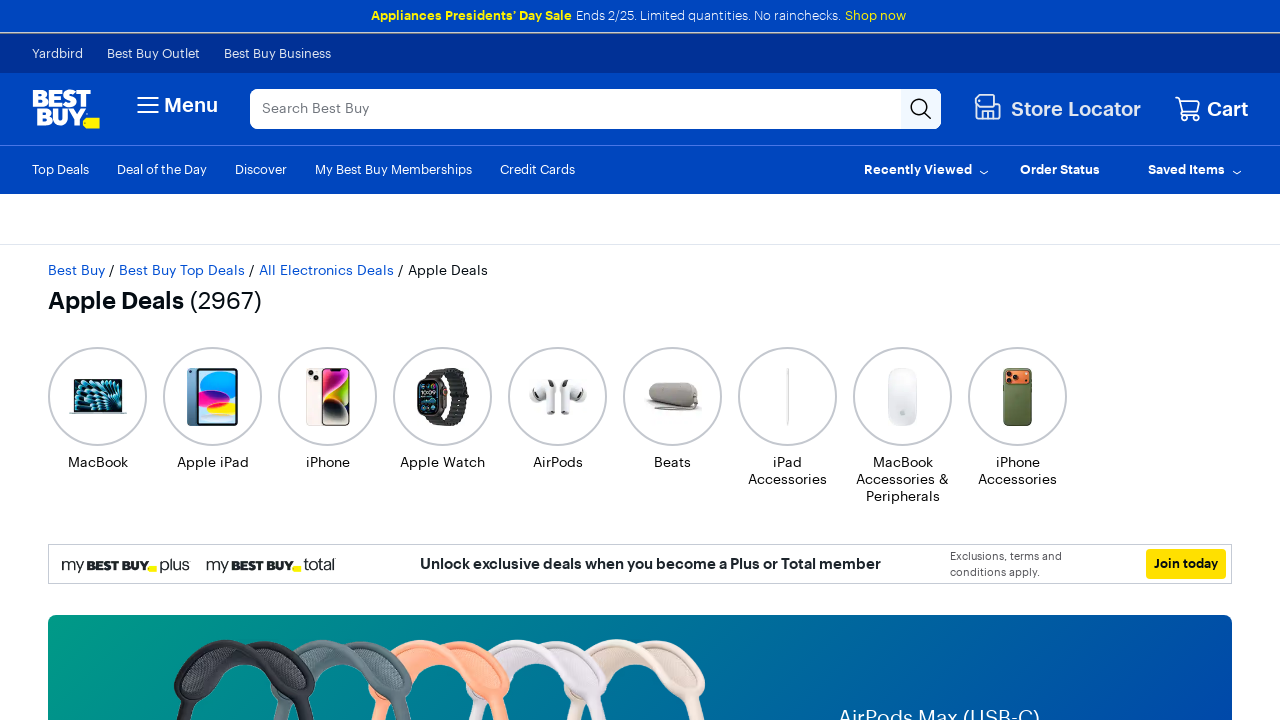